Tests navigation by finding links in the footer section of a practice page, opening each link in a new tab using keyboard shortcuts, and switching between the opened tabs to verify they loaded correctly.

Starting URL: http://qaclickacademy.com/practice.php

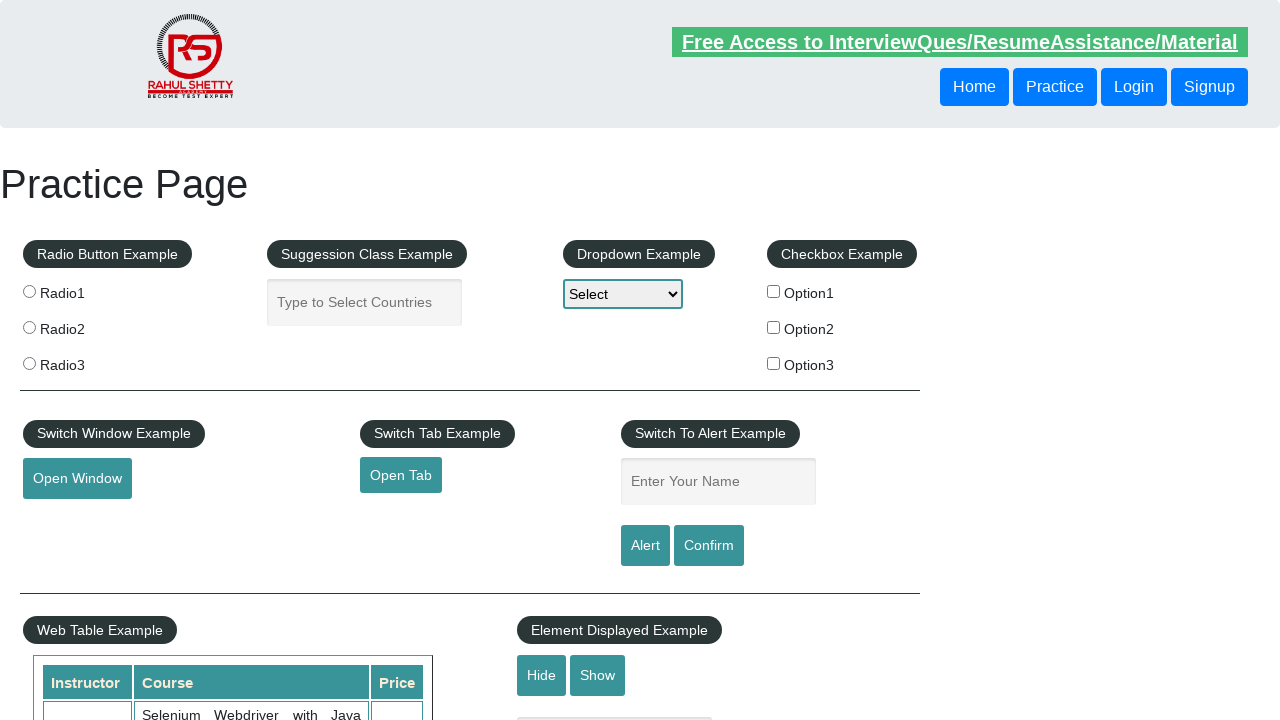

Footer section loaded - waited for #gf-BIG selector
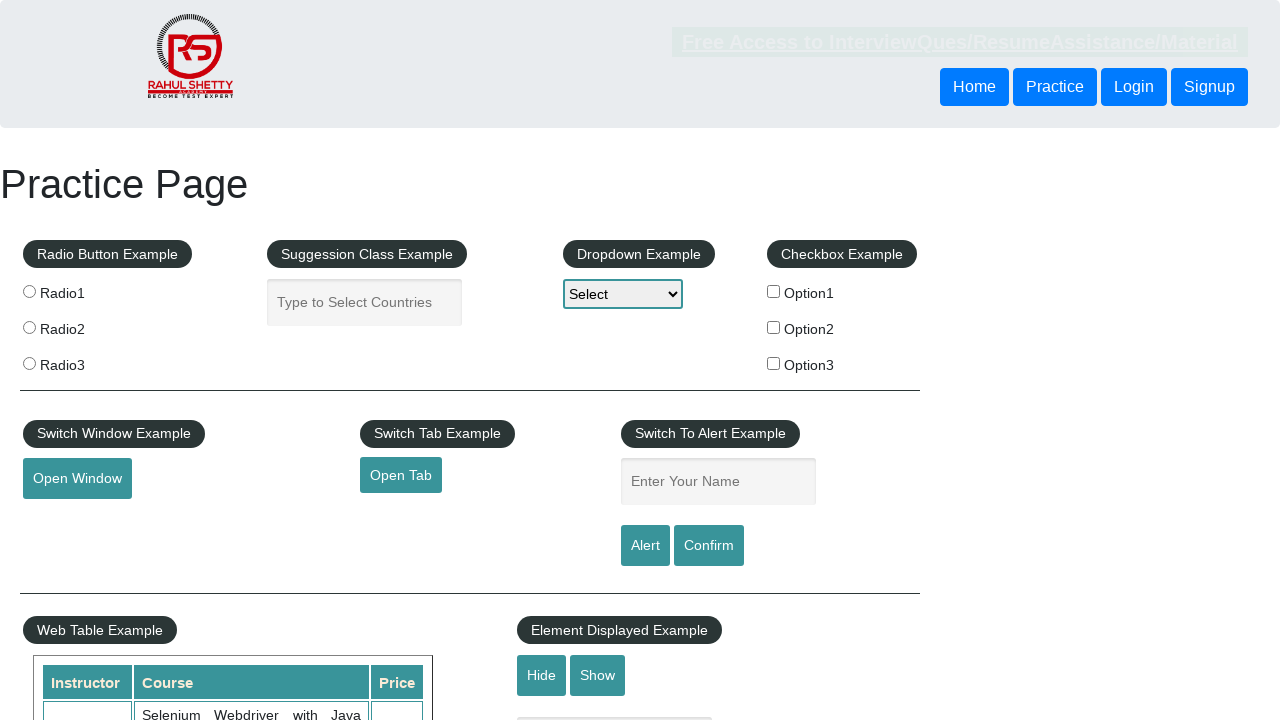

Located footer element
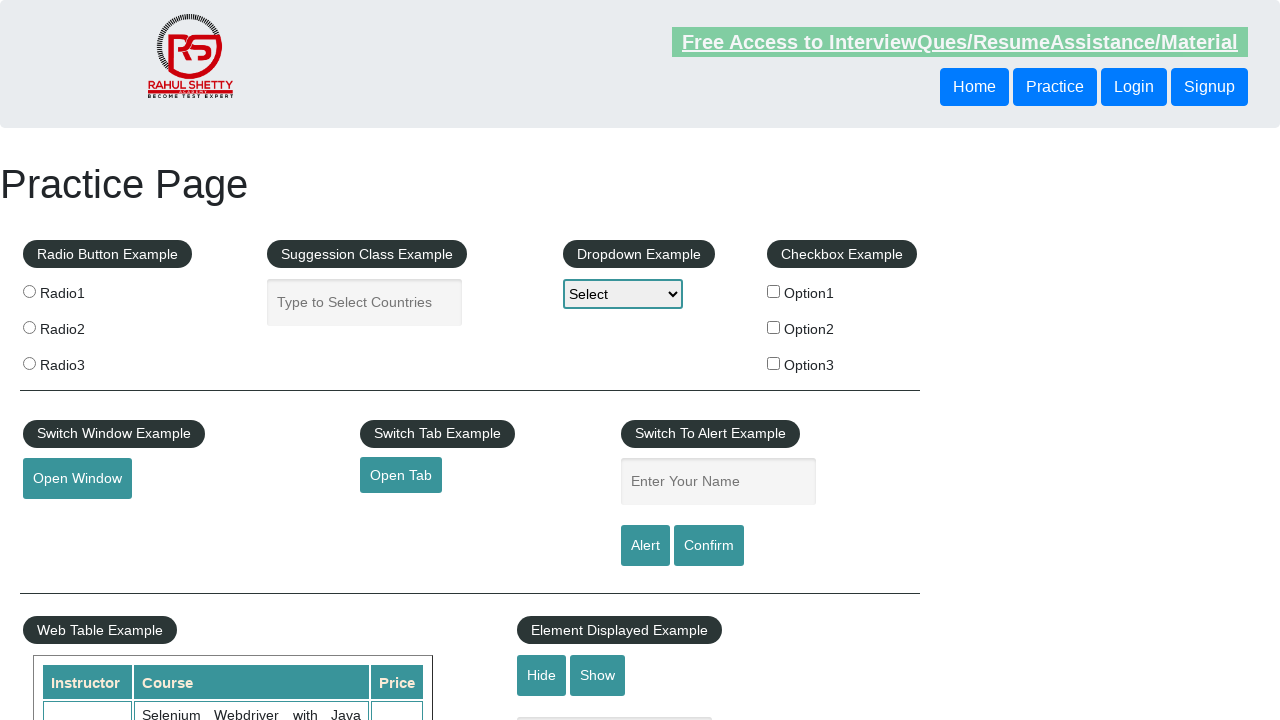

Located all links in first column of footer table
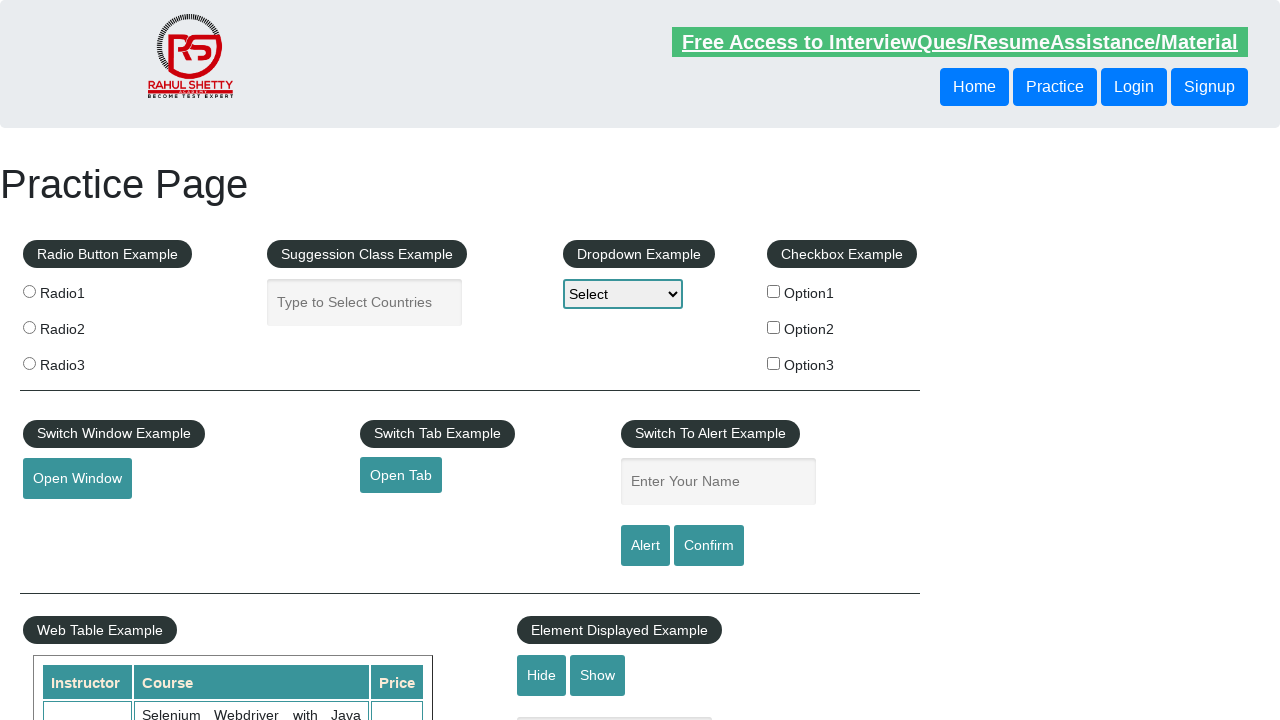

Found 5 links in footer column
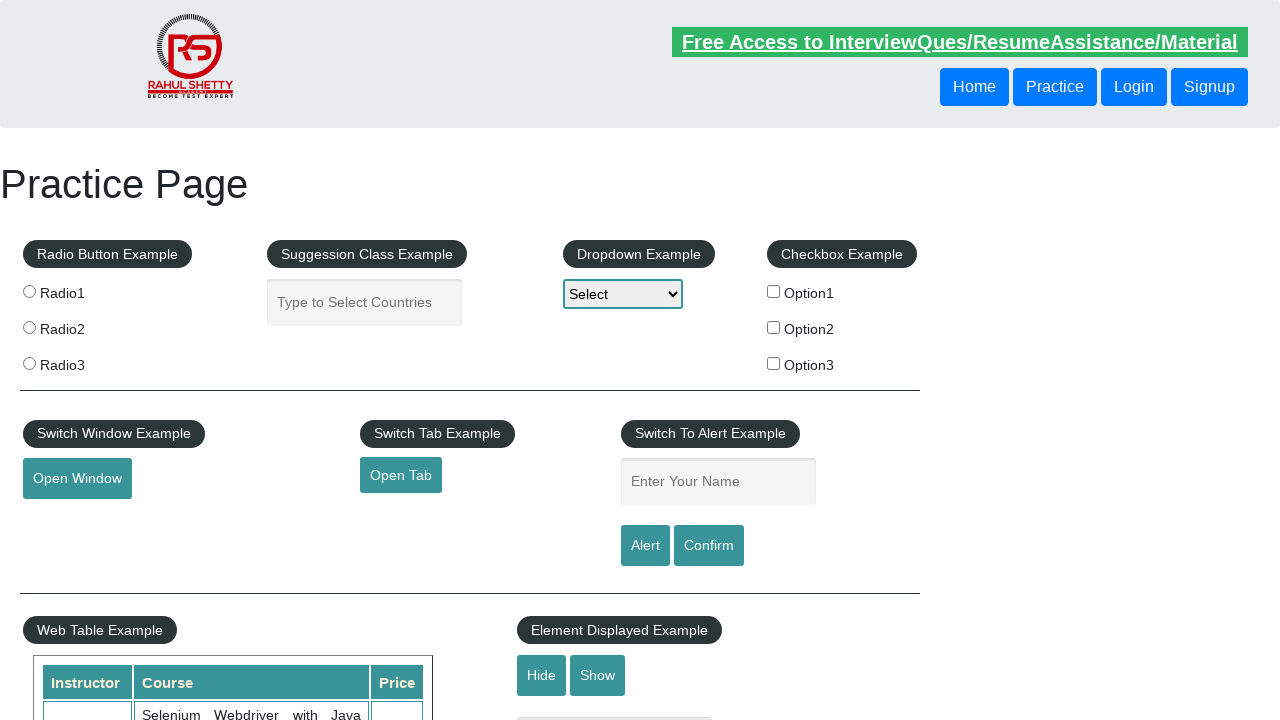

Opened footer link 1 in new tab using Ctrl+Click at (68, 520) on #gf-BIG >> xpath=//table/tbody/tr/td[1]/ul//a >> nth=1
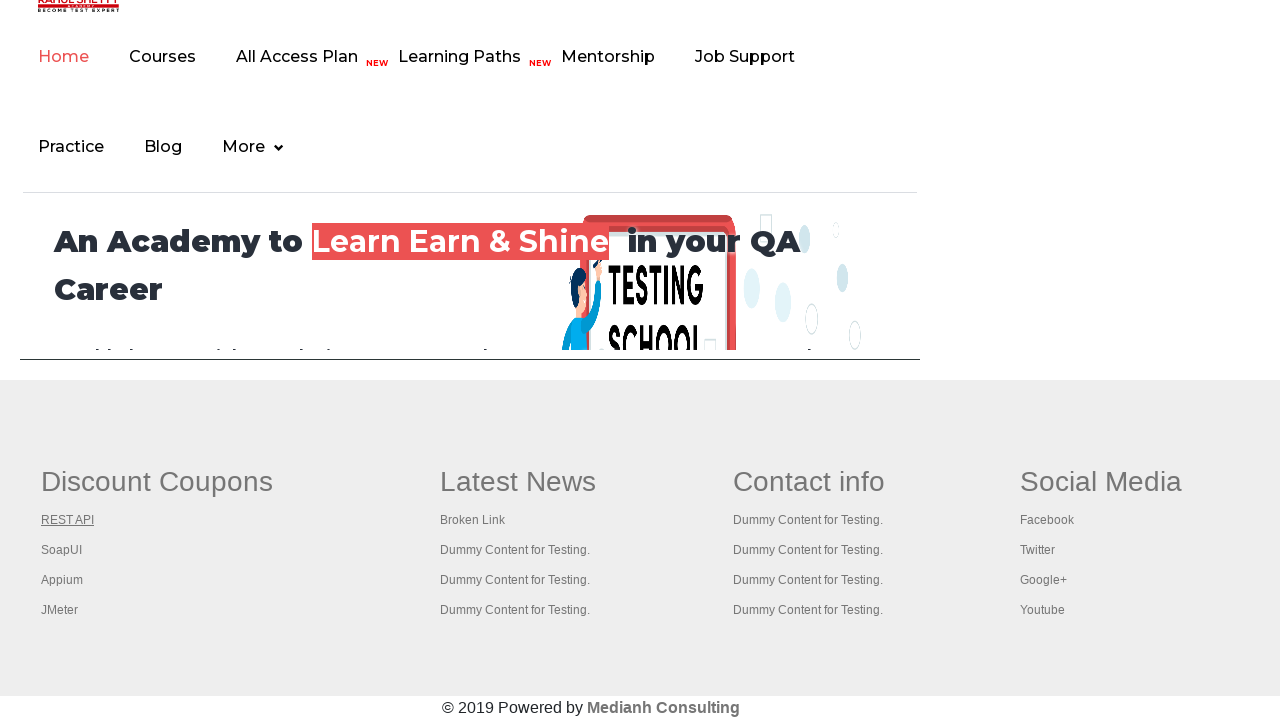

Waited 2 seconds for link 1 to load
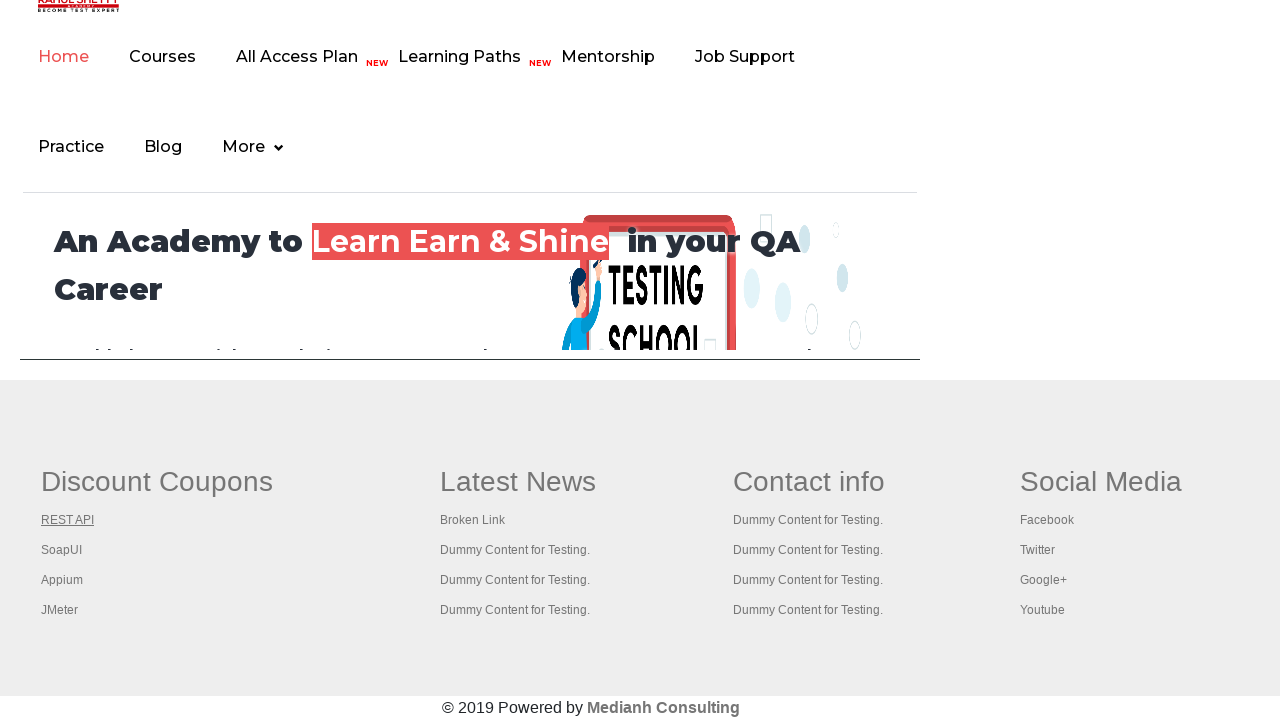

Opened footer link 2 in new tab using Ctrl+Click at (62, 550) on #gf-BIG >> xpath=//table/tbody/tr/td[1]/ul//a >> nth=2
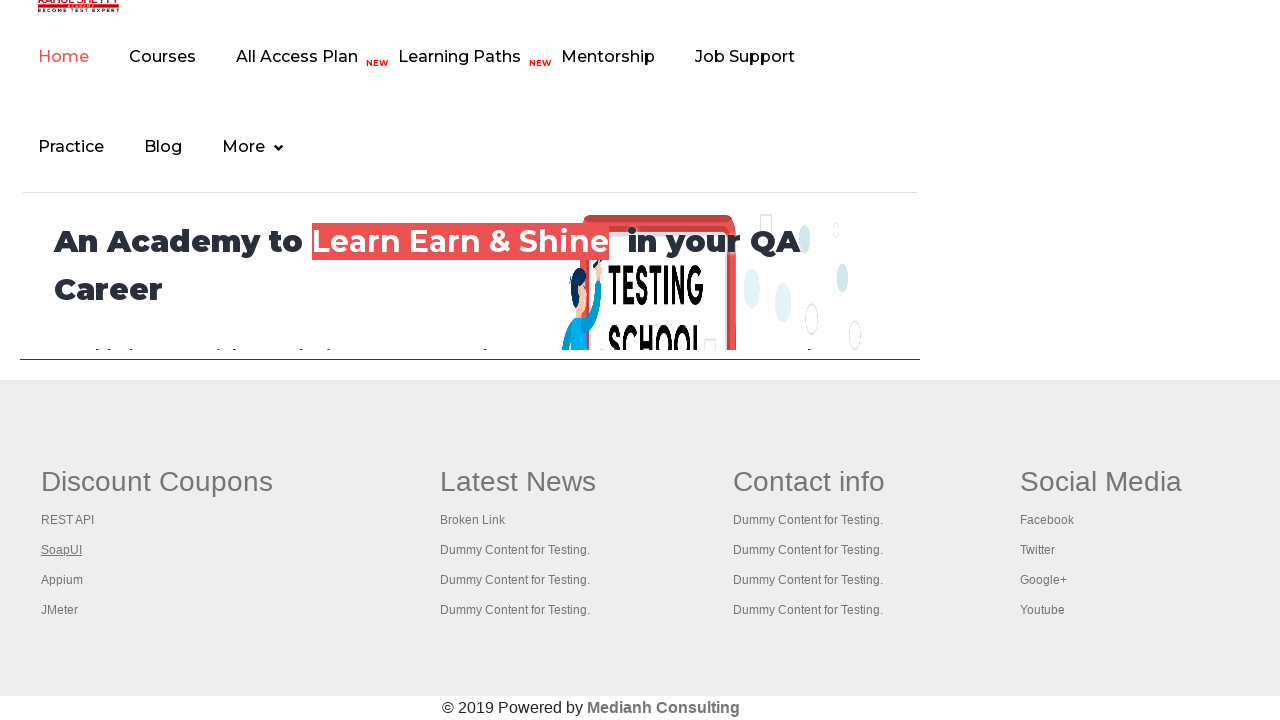

Waited 2 seconds for link 2 to load
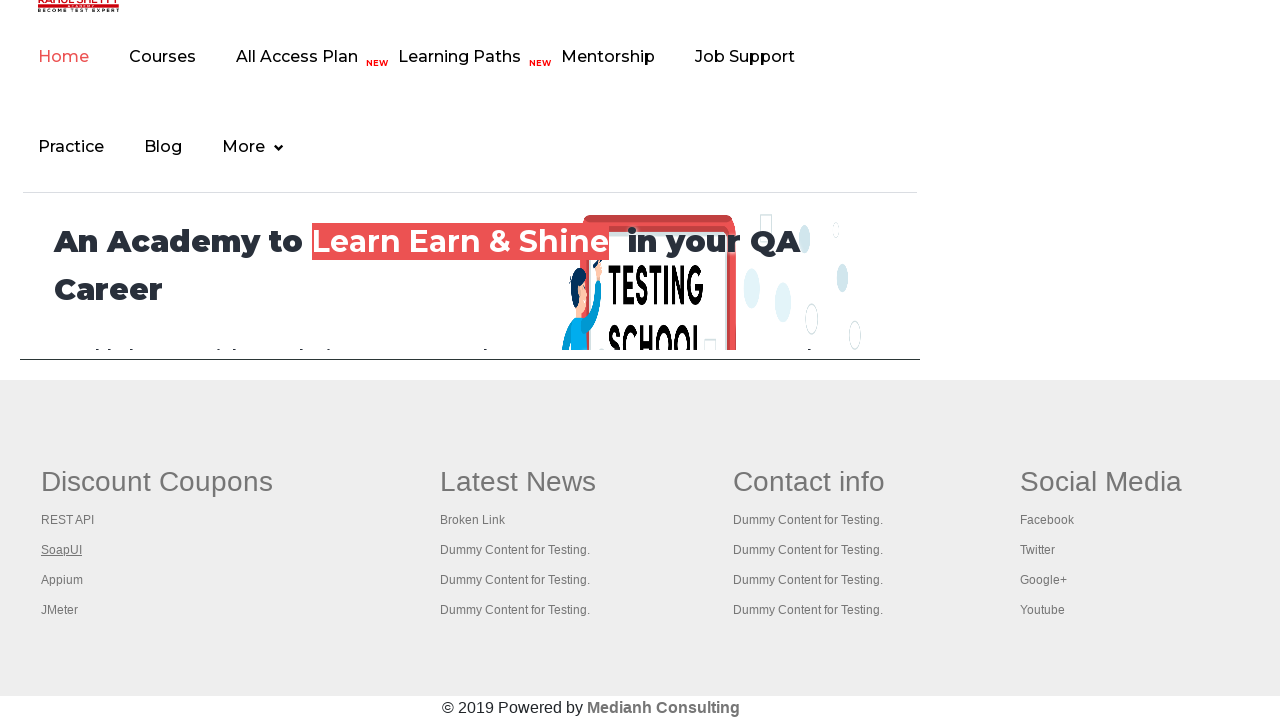

Opened footer link 3 in new tab using Ctrl+Click at (62, 580) on #gf-BIG >> xpath=//table/tbody/tr/td[1]/ul//a >> nth=3
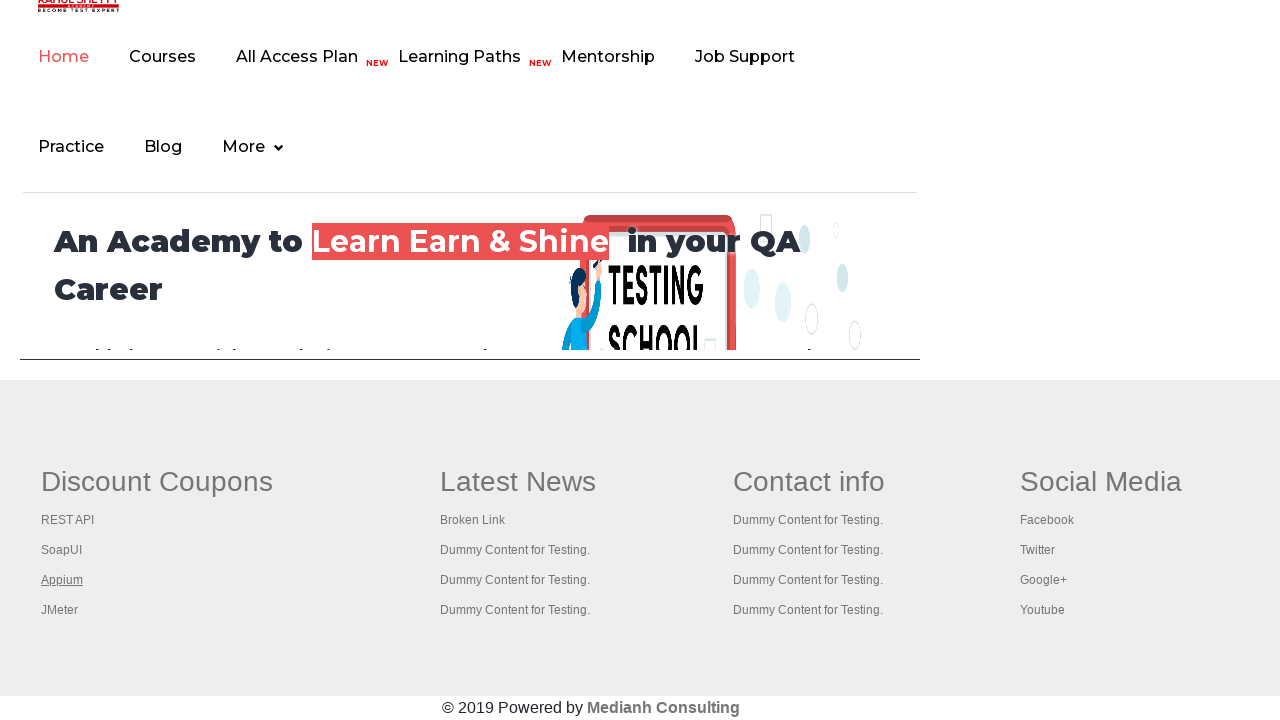

Waited 2 seconds for link 3 to load
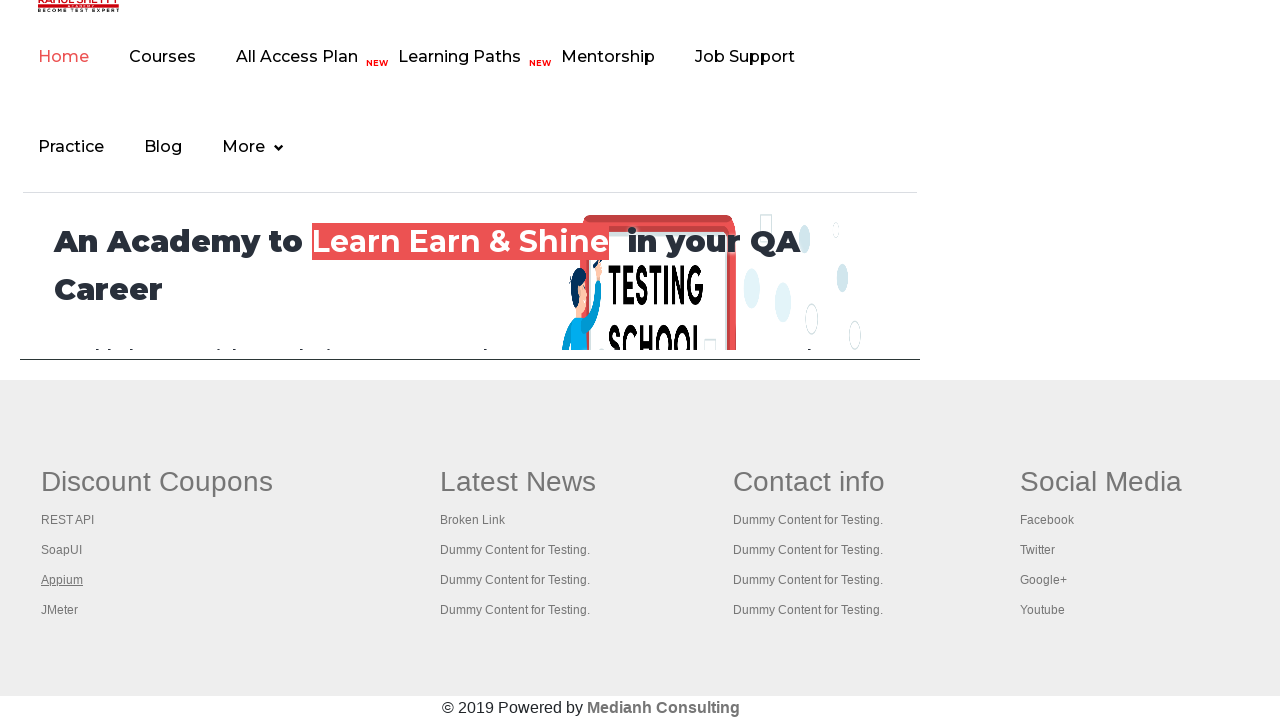

Opened footer link 4 in new tab using Ctrl+Click at (60, 610) on #gf-BIG >> xpath=//table/tbody/tr/td[1]/ul//a >> nth=4
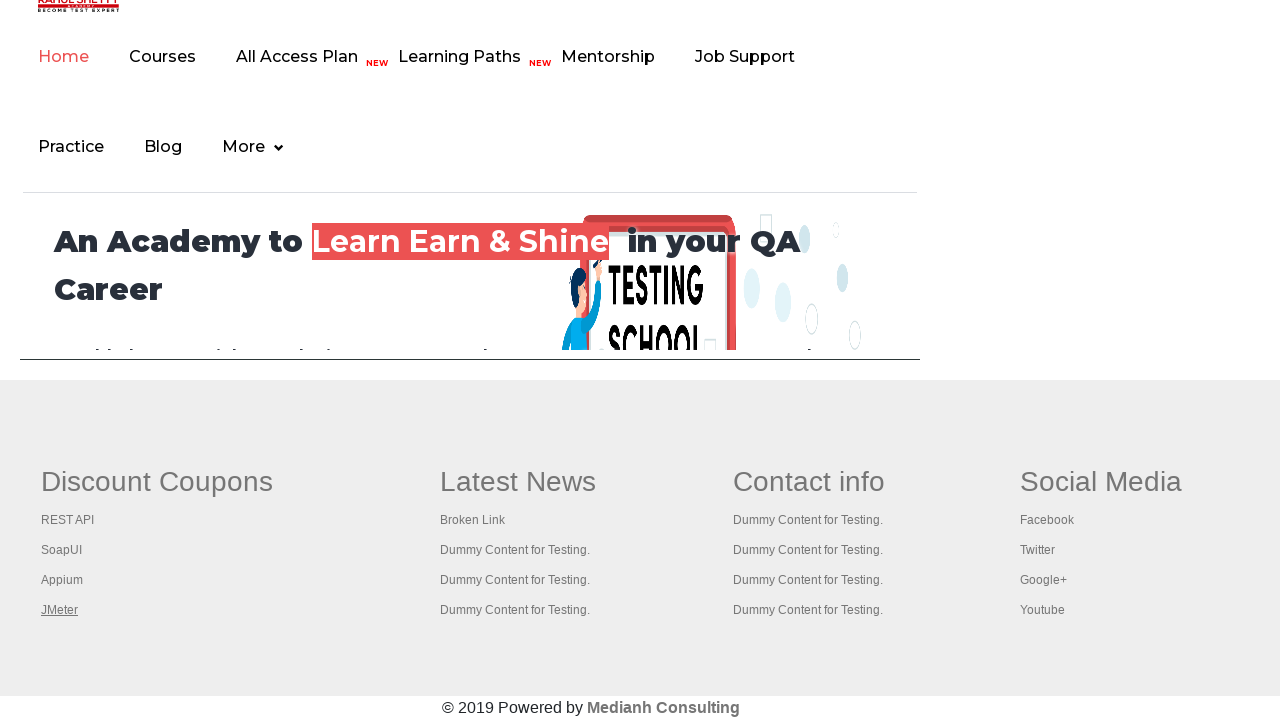

Waited 2 seconds for link 4 to load
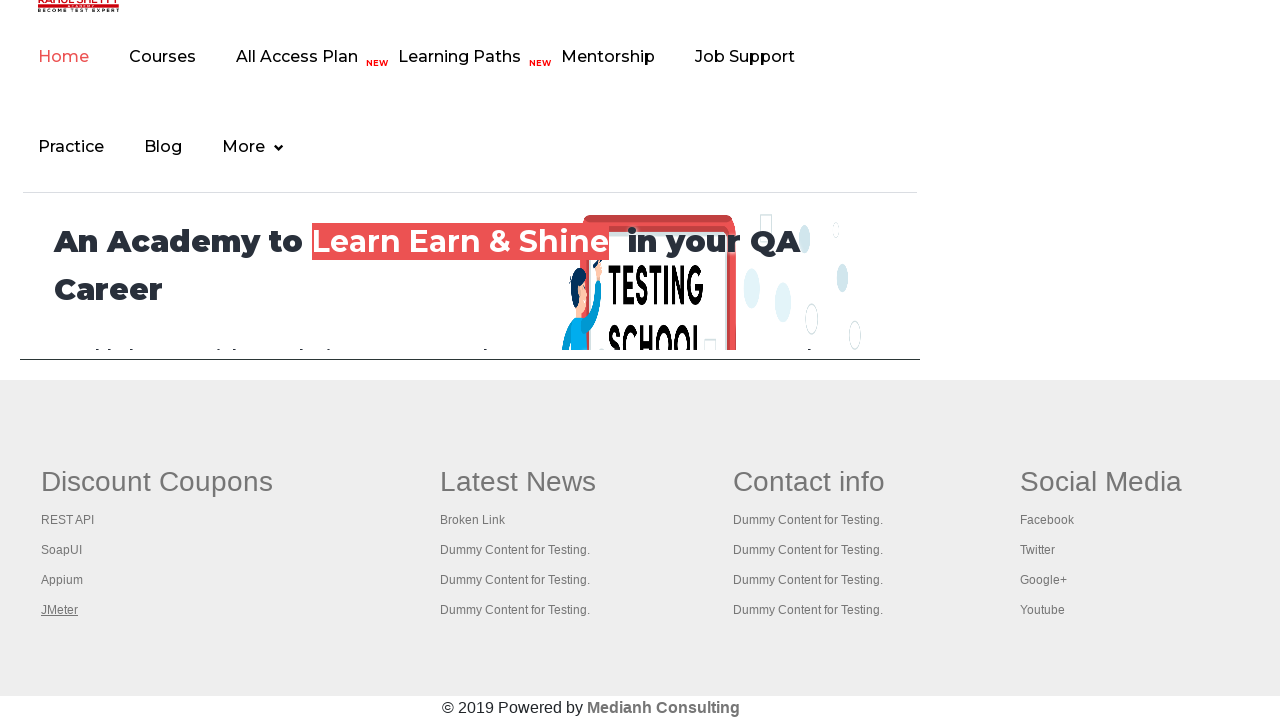

Retrieved all 5 open tabs from context
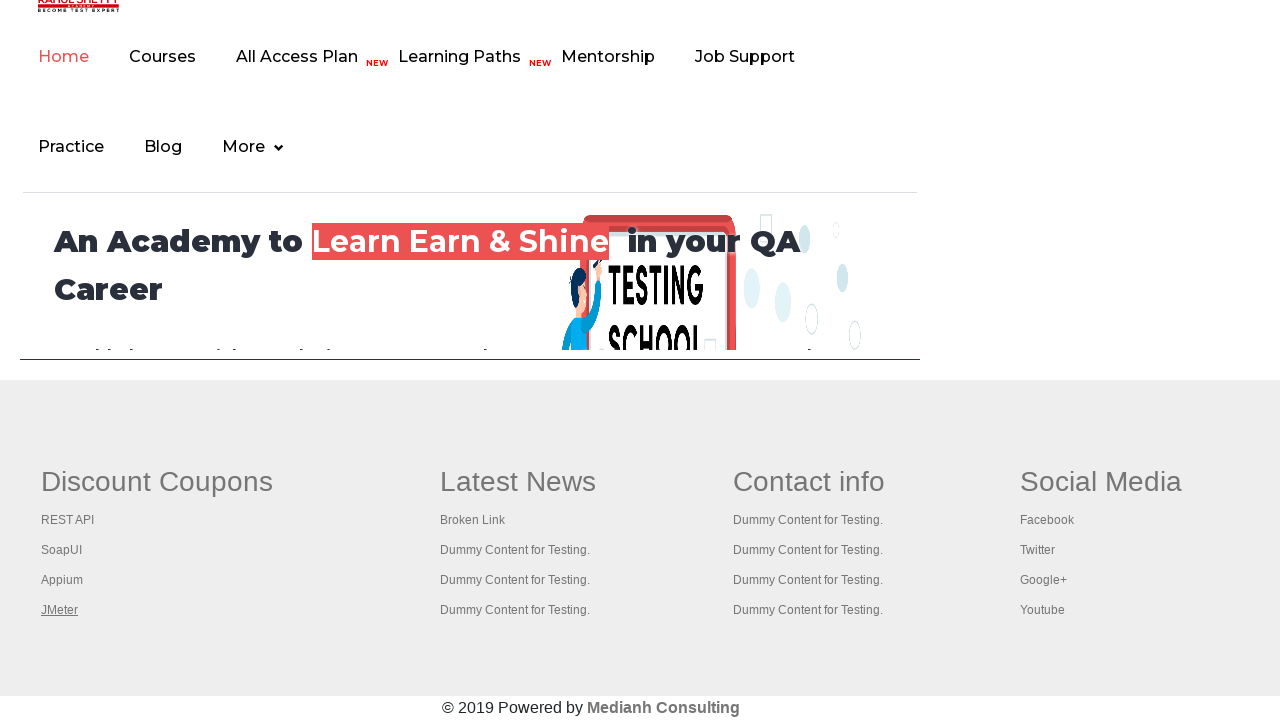

Switched to tab and brought it to front
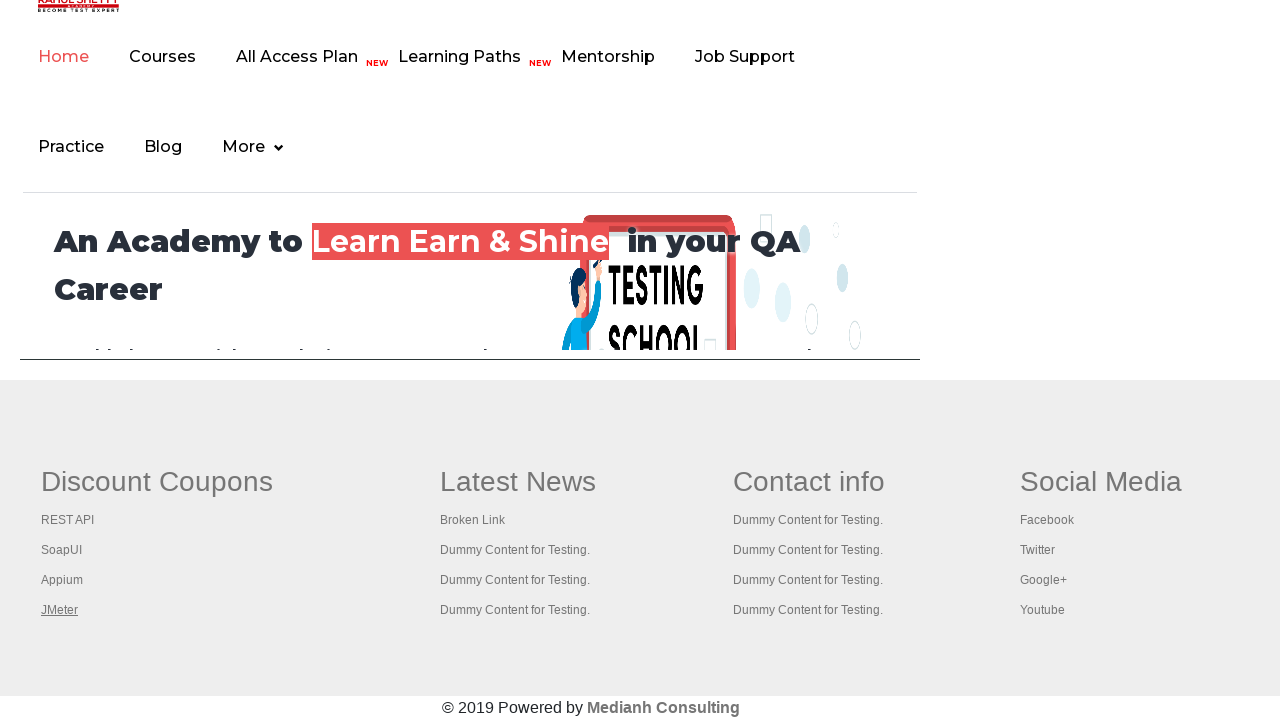

Tab loaded successfully - domcontentloaded state reached
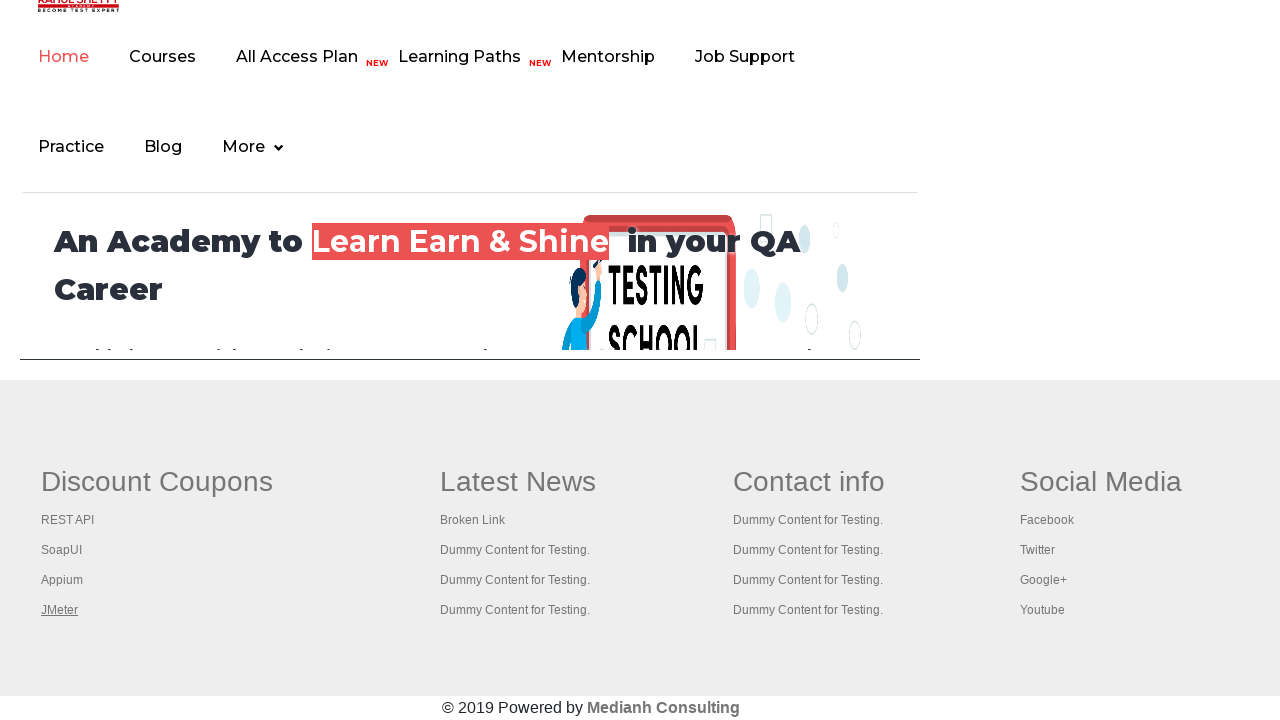

Switched to tab and brought it to front
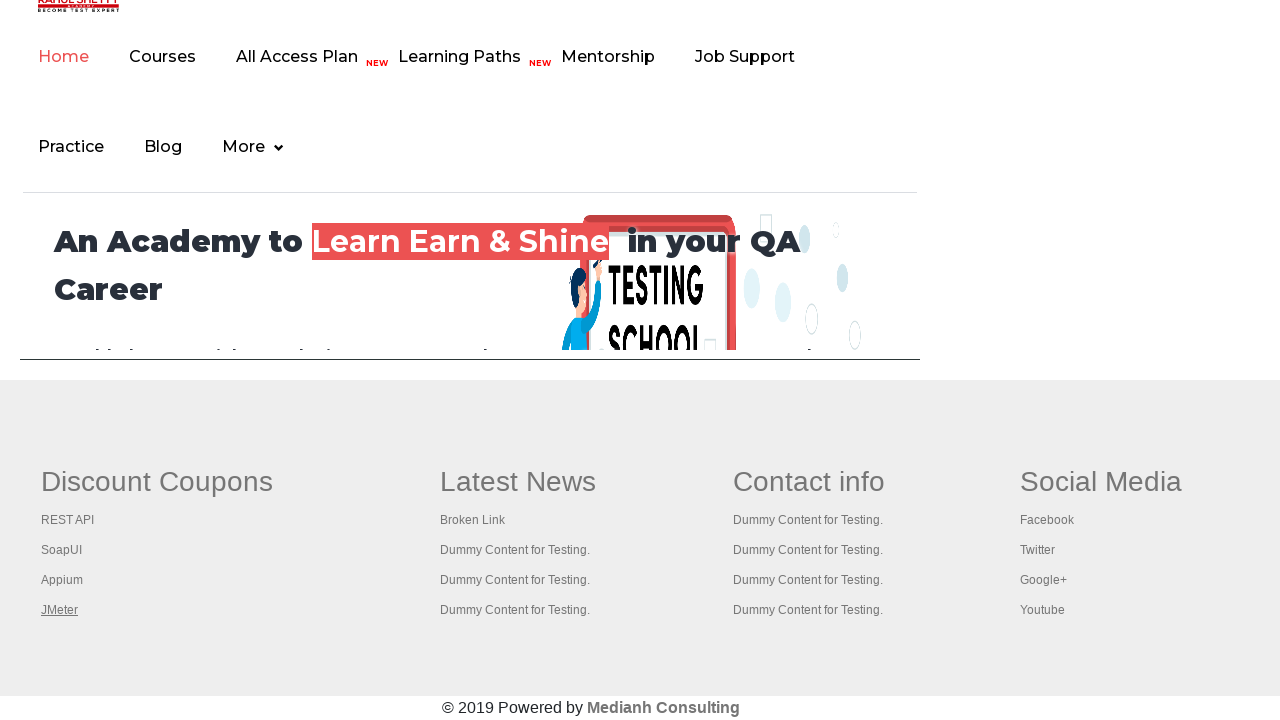

Tab loaded successfully - domcontentloaded state reached
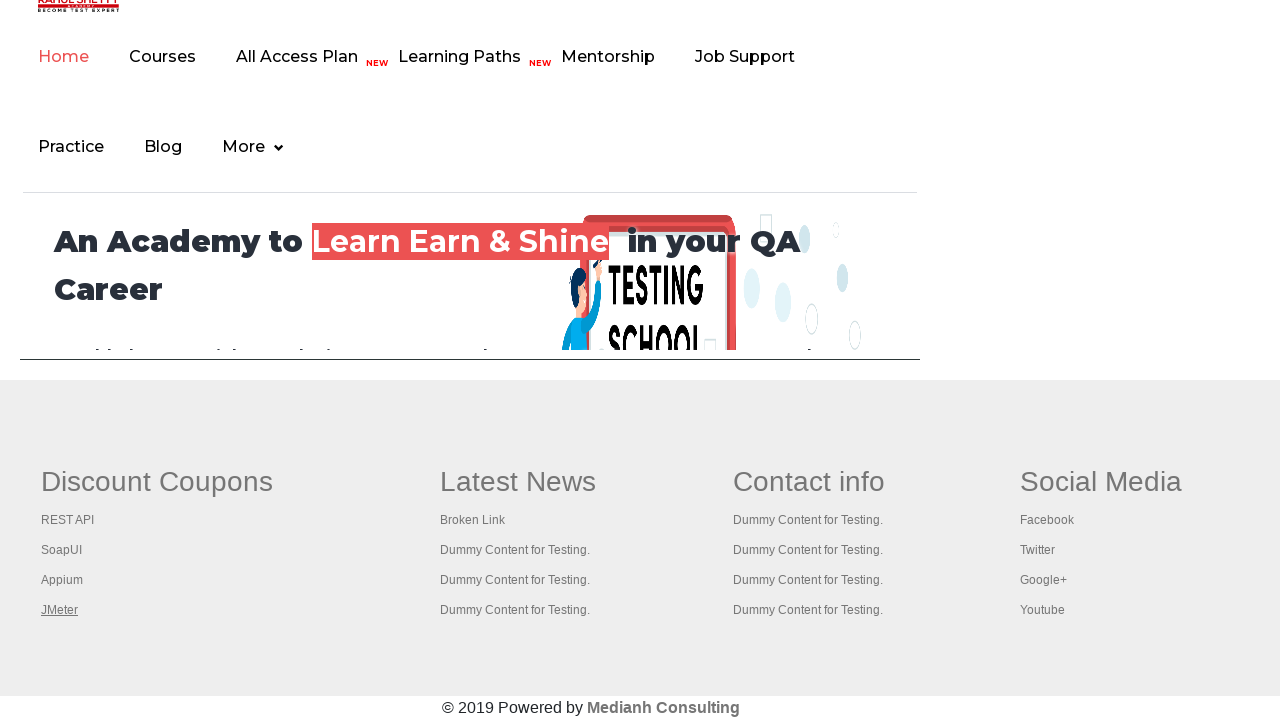

Switched to tab and brought it to front
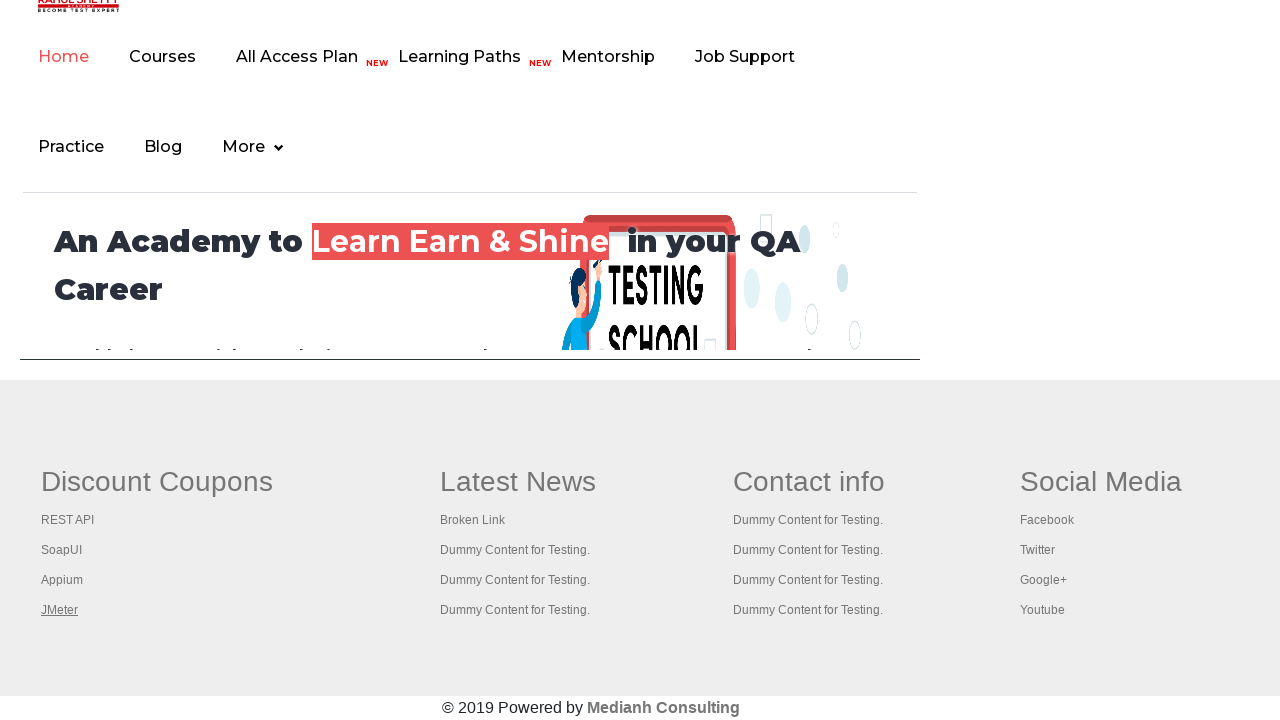

Tab loaded successfully - domcontentloaded state reached
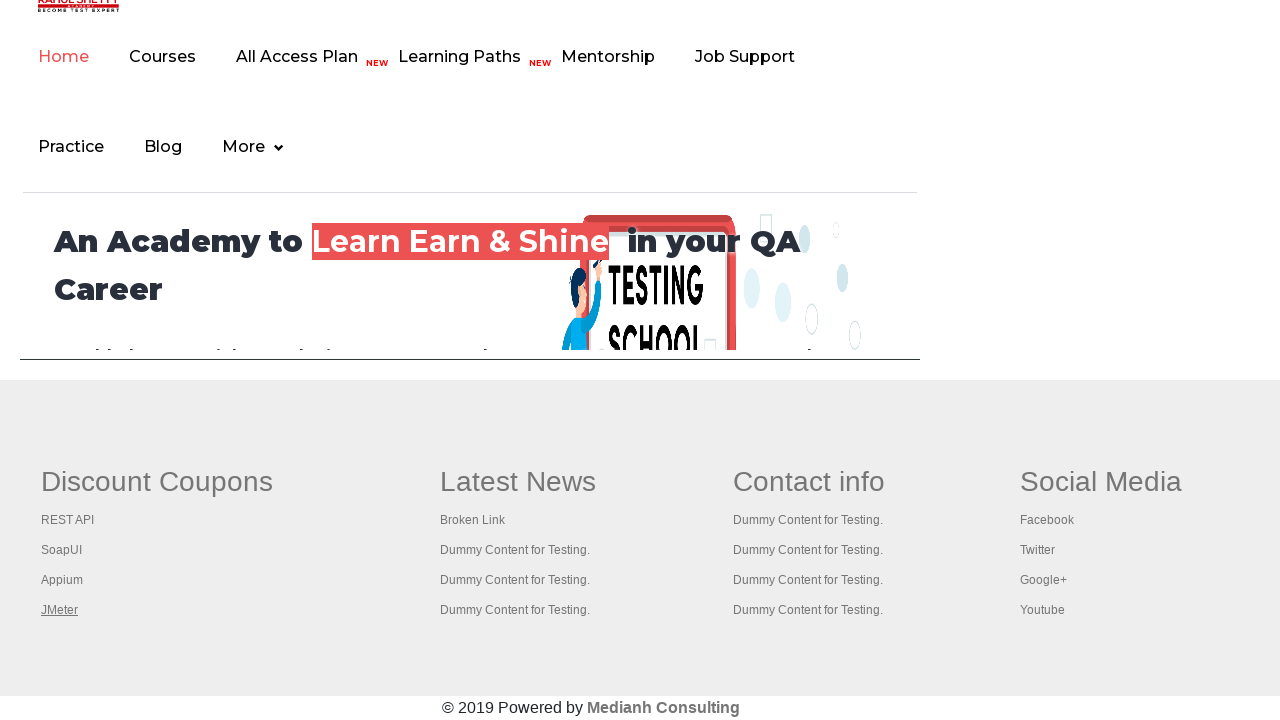

Switched to tab and brought it to front
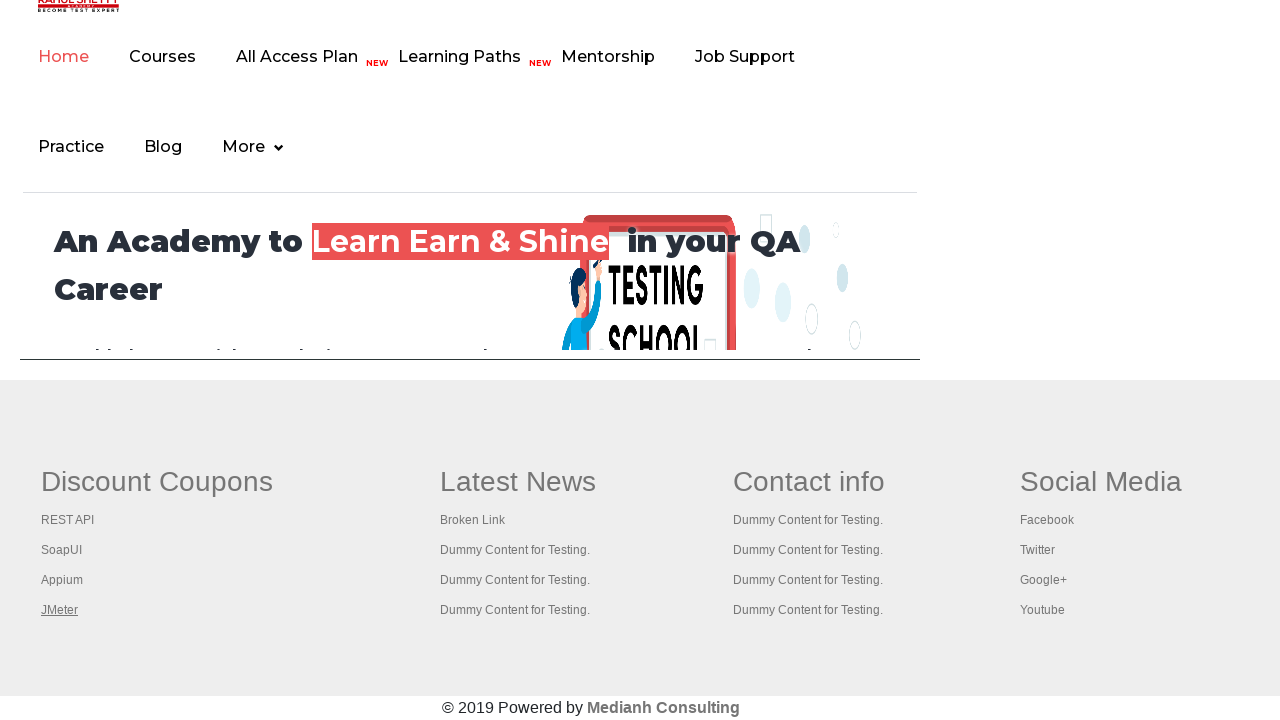

Tab loaded successfully - domcontentloaded state reached
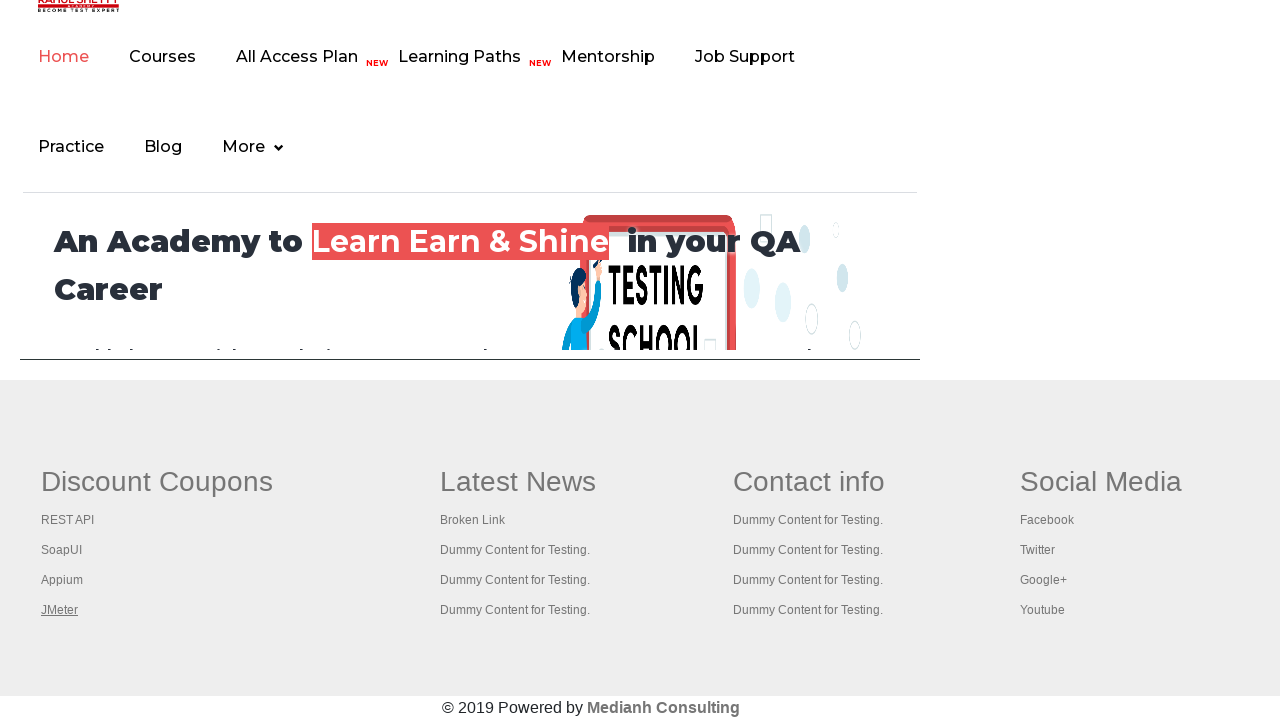

Switched to tab and brought it to front
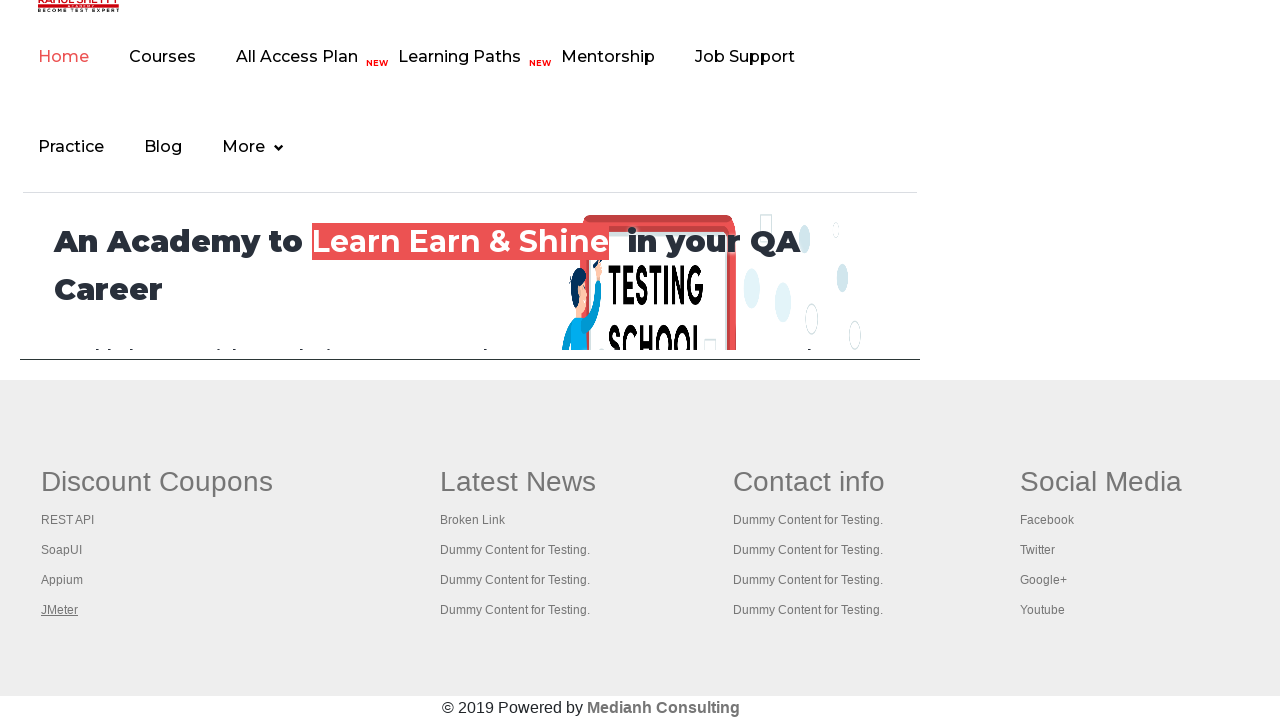

Tab loaded successfully - domcontentloaded state reached
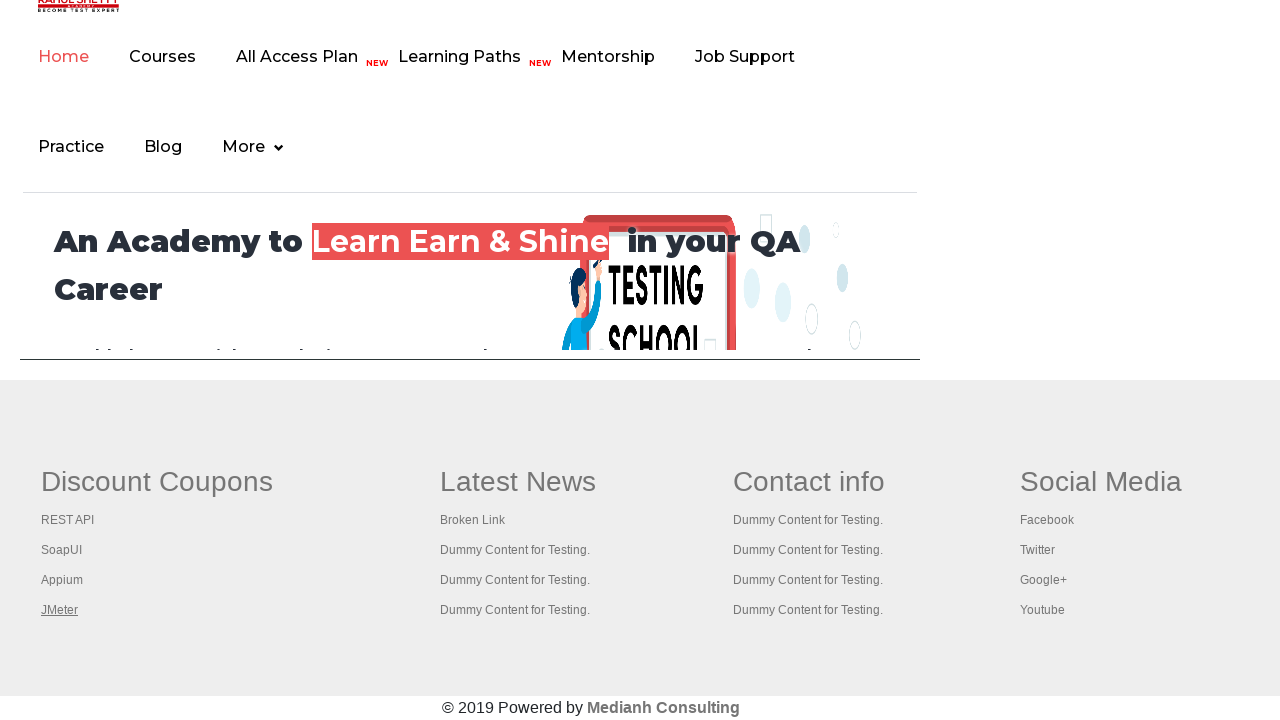

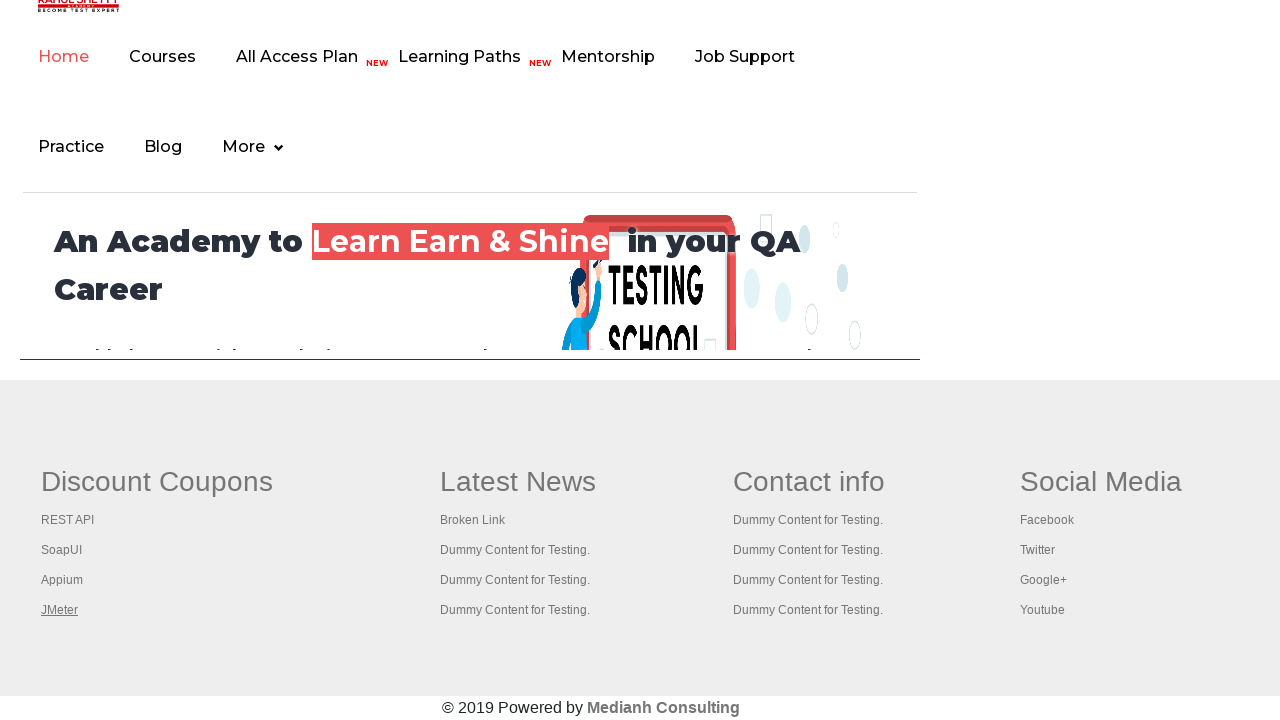